Navigates to OrangeHRM demo site and verifies the page title contains expected text

Starting URL: https://opensource-demo.orangehrmlive.com/

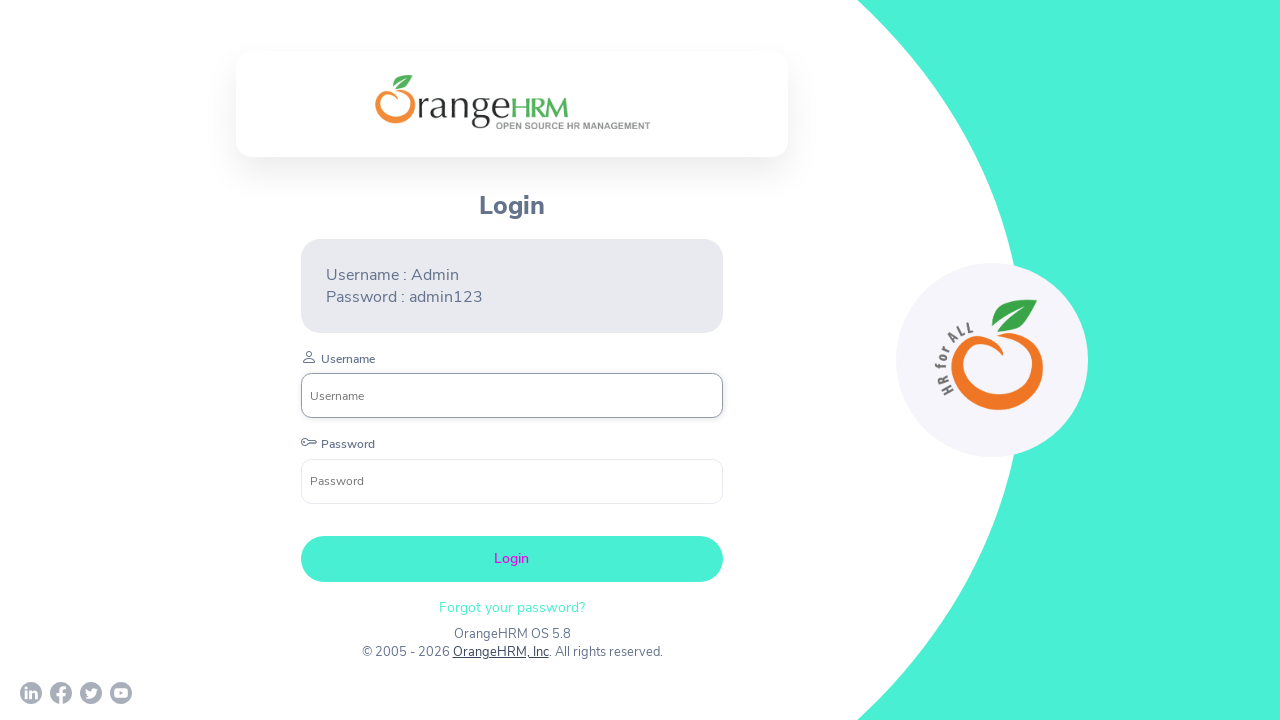

Retrieved page title
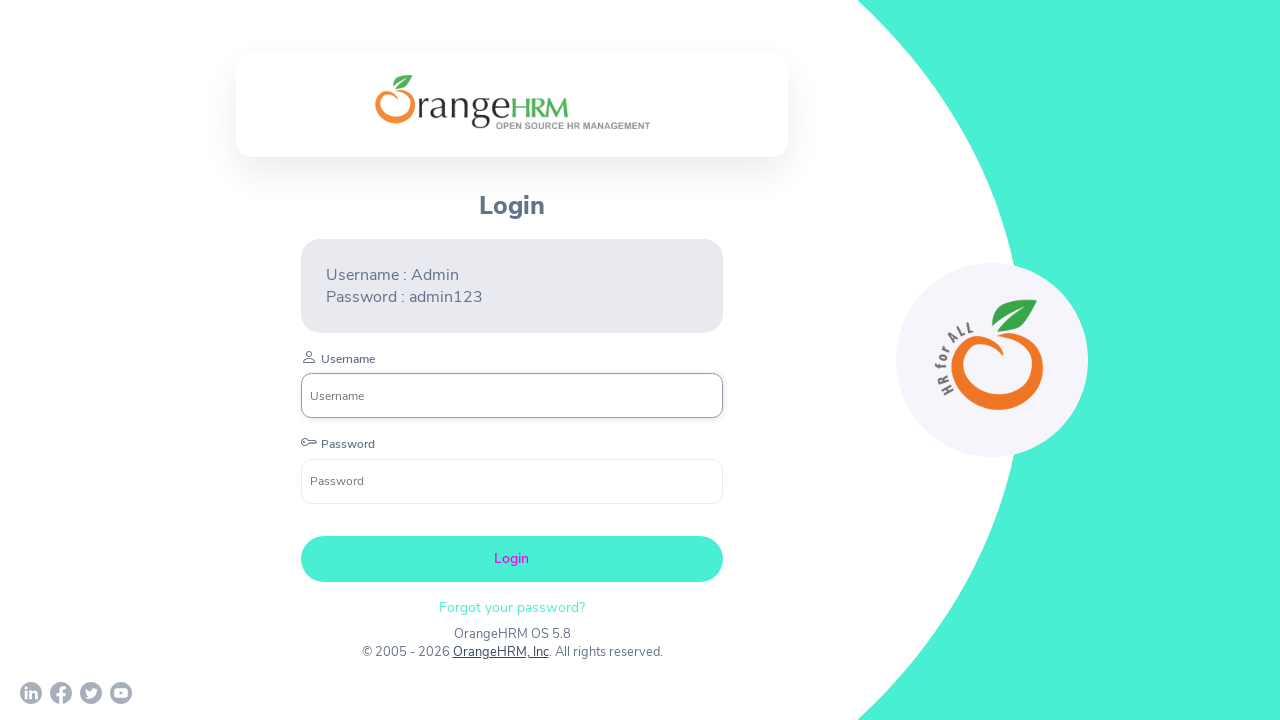

Verified page title contains 'OrangeHRM'
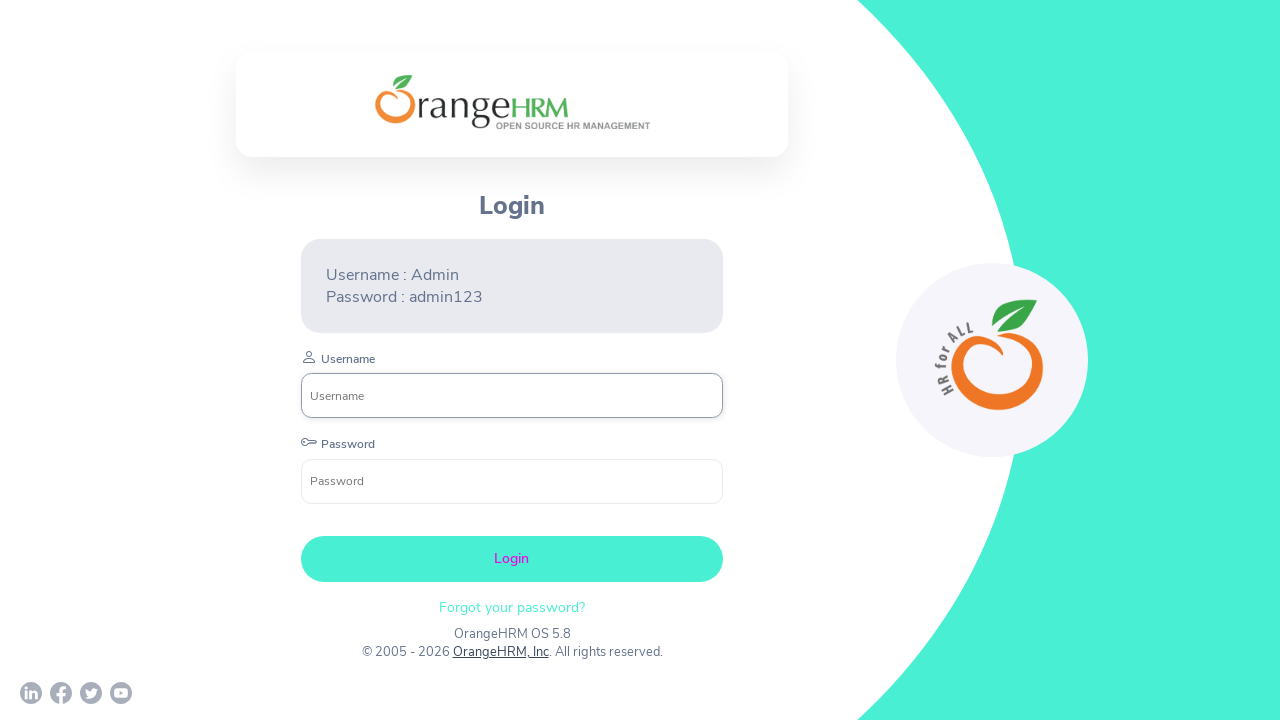

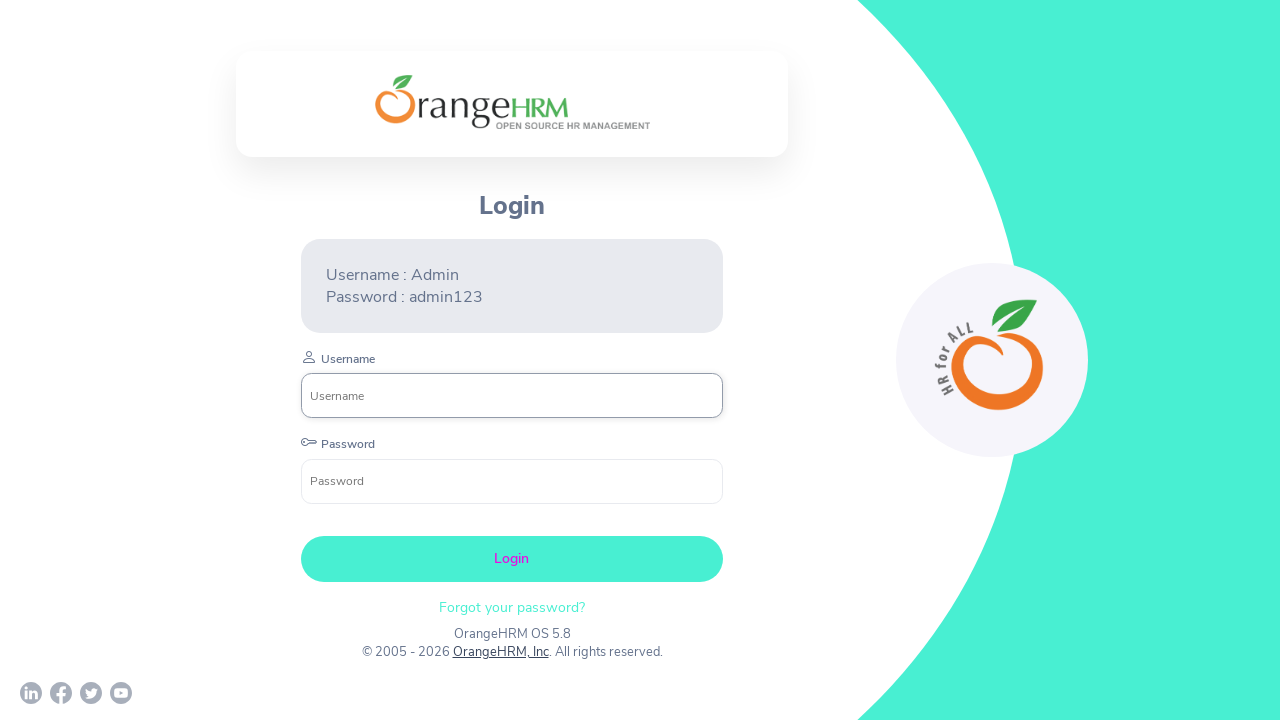